Tests JavaScript alert handling by triggering a prompt alert, entering text, and accepting it

Starting URL: https://the-internet.herokuapp.com/javascript_alerts

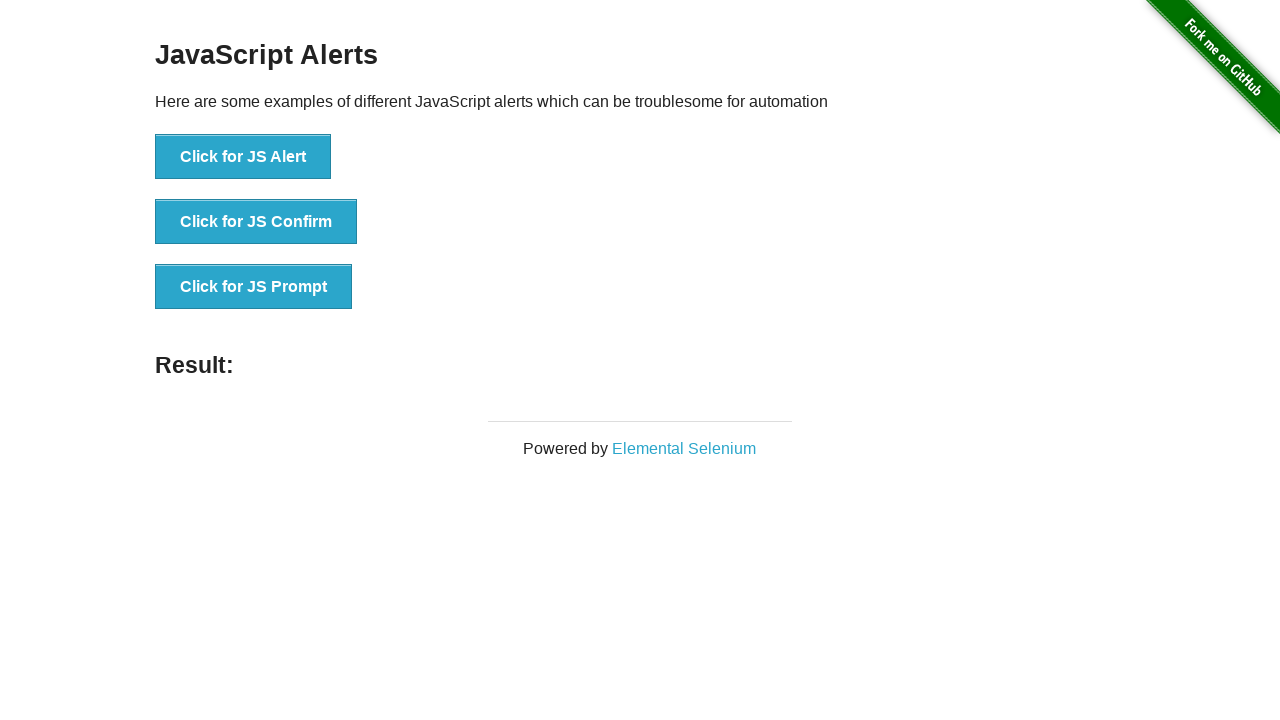

Clicked 'Click for JS Prompt' button to trigger prompt alert at (254, 287) on xpath=//button[normalize-space()='Click for JS Prompt']
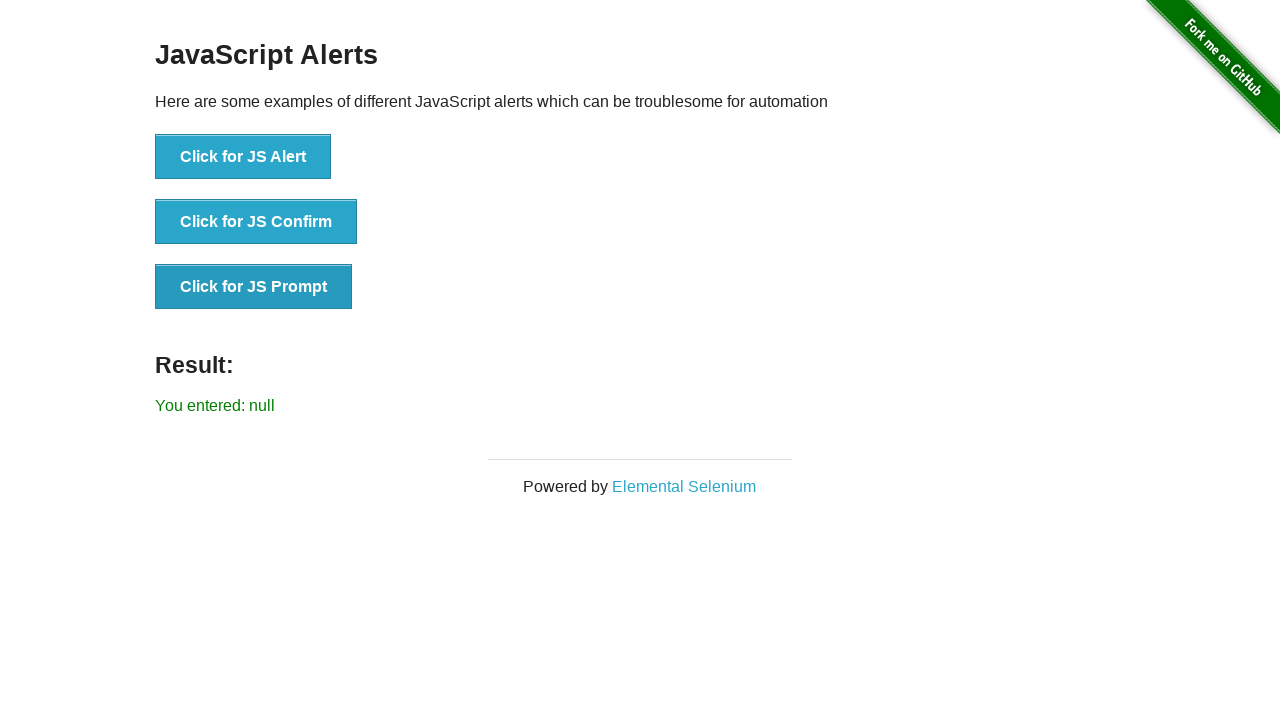

Set up dialog handler to accept prompt with 'Welcome' text
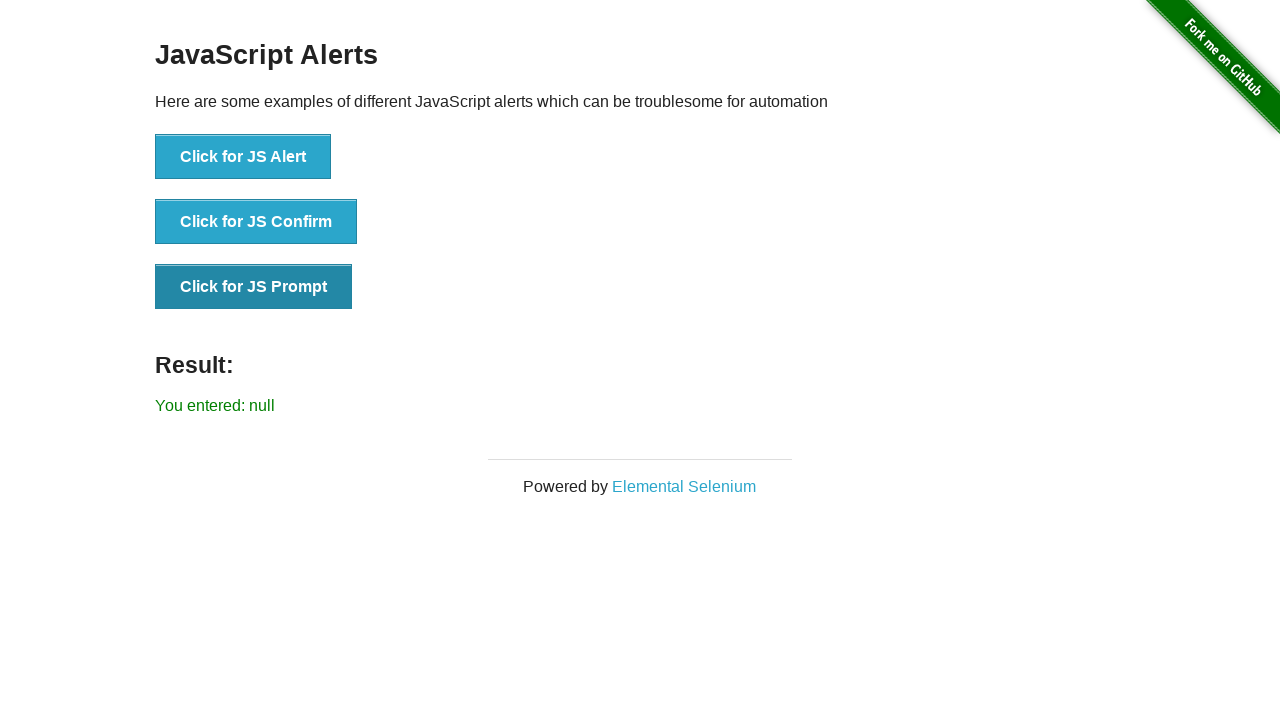

Clicked 'Click for JS Prompt' button again to trigger prompt alert with handler ready at (254, 287) on xpath=//button[normalize-space()='Click for JS Prompt']
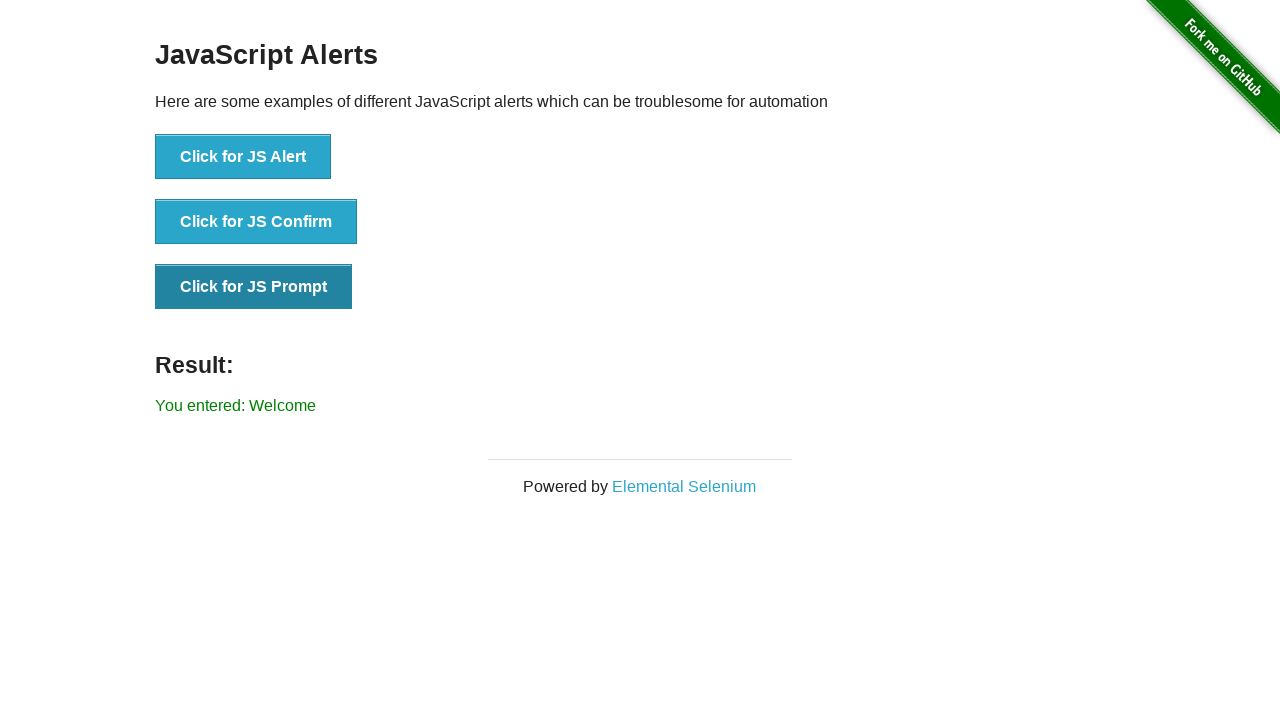

Waited 500ms for prompt result to be displayed
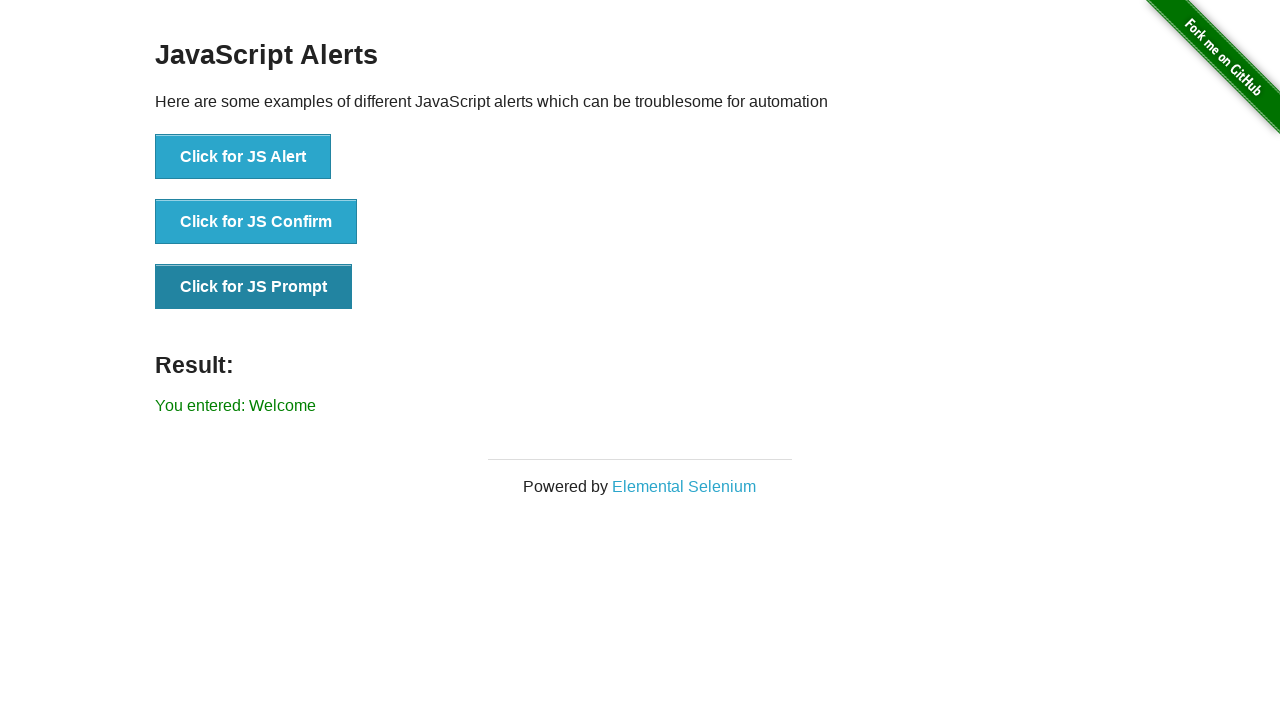

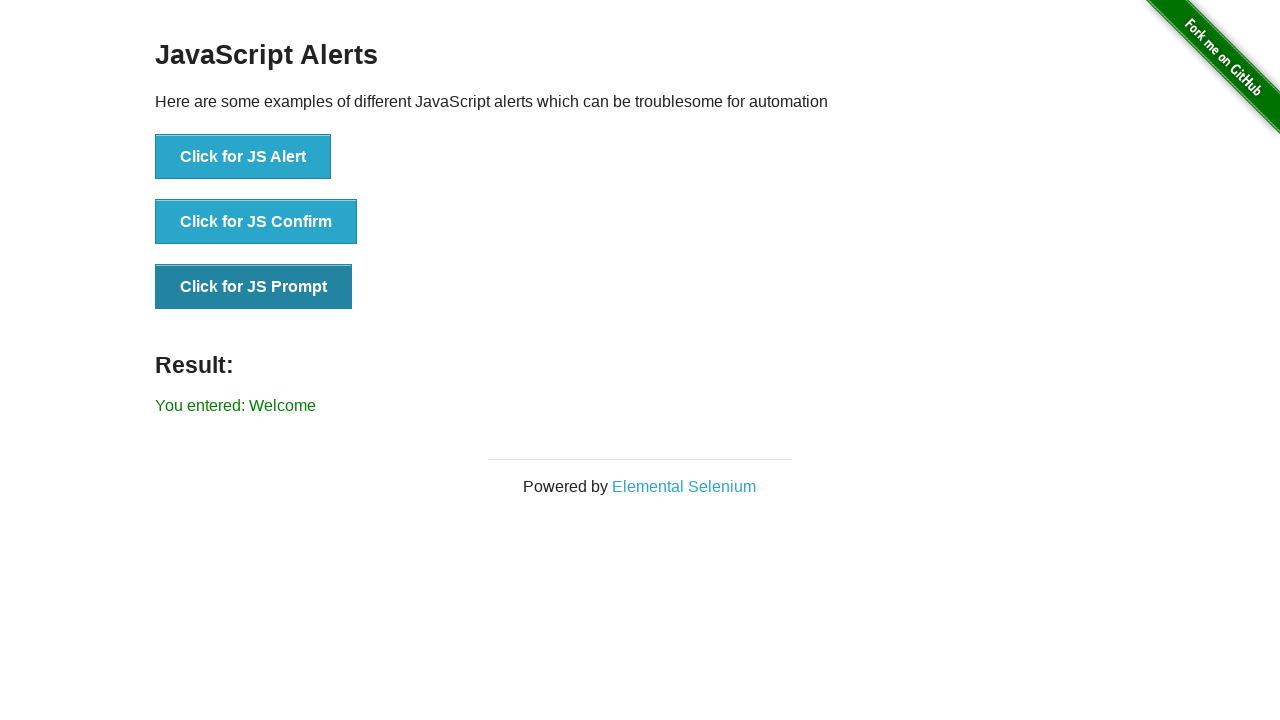